Tests JavaScript prompt dialog by clicking the prompt button, entering text, and verifying the entered text is displayed

Starting URL: http://practice.cydeo.com/javascript_alerts

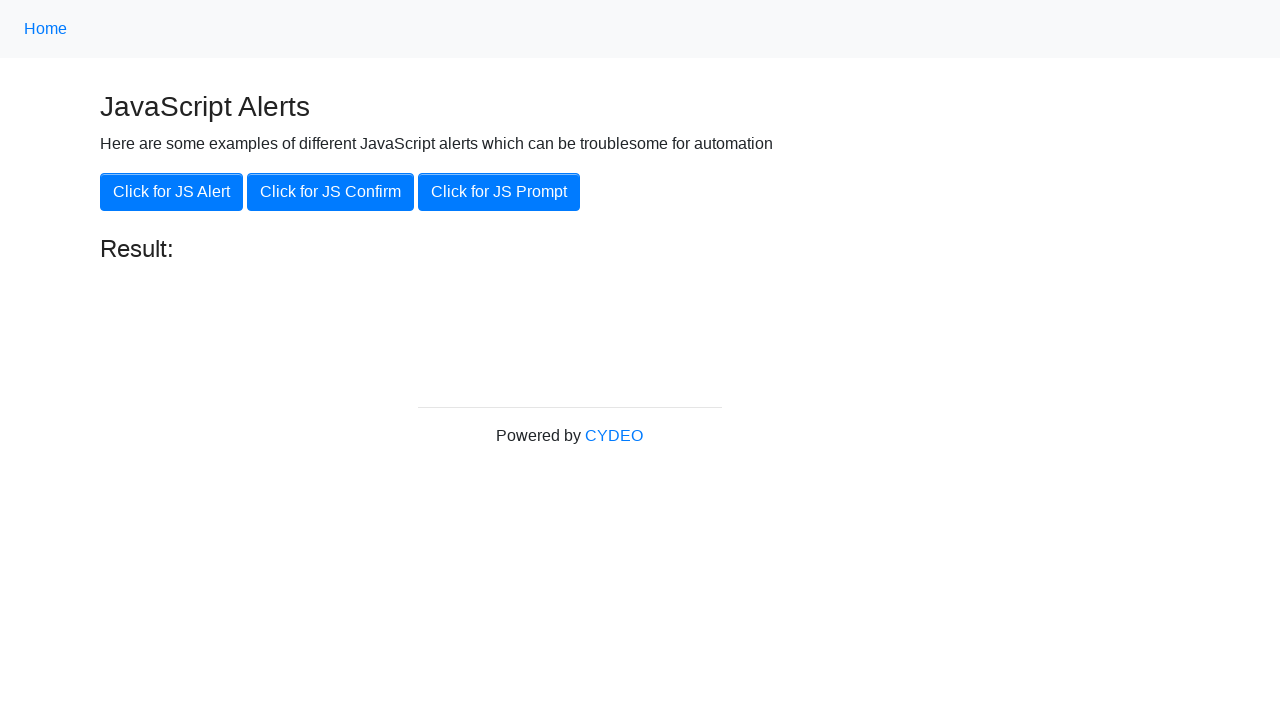

Set up dialog handler to accept prompt with text 'hello'
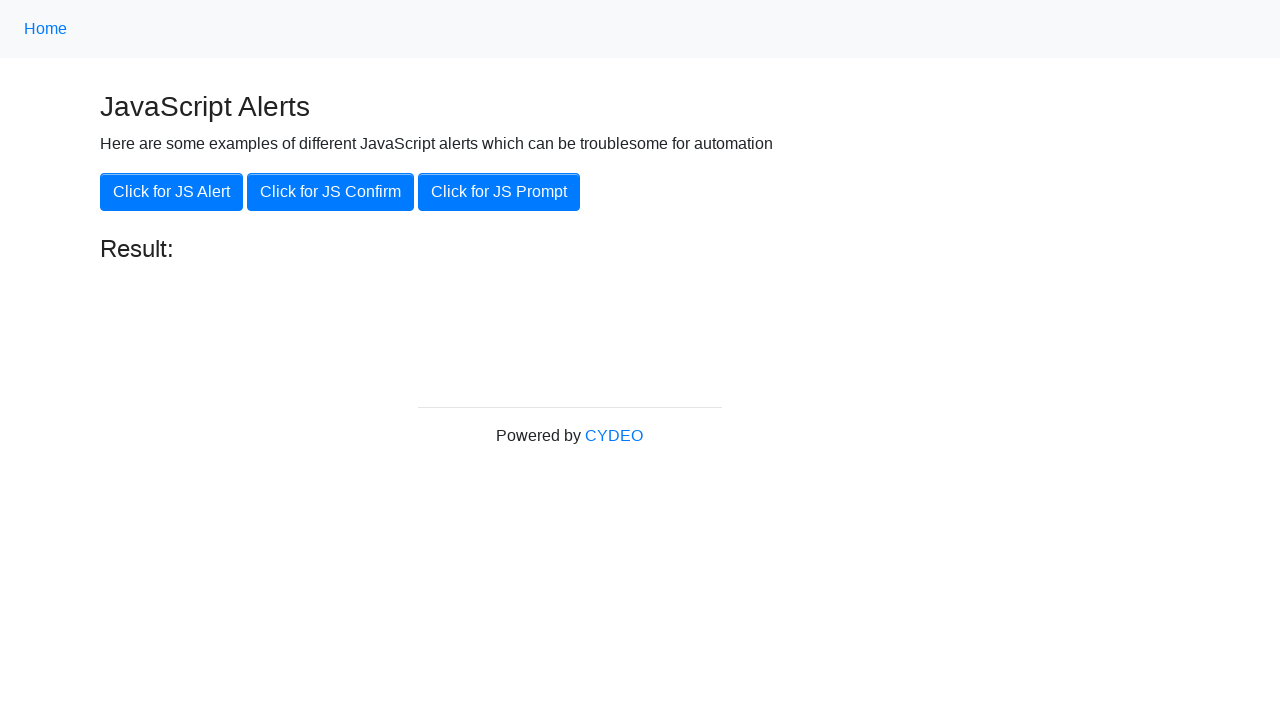

Clicked the 'Click for JS Prompt' button to trigger JavaScript prompt dialog at (499, 192) on xpath=//button[.='Click for JS Prompt']
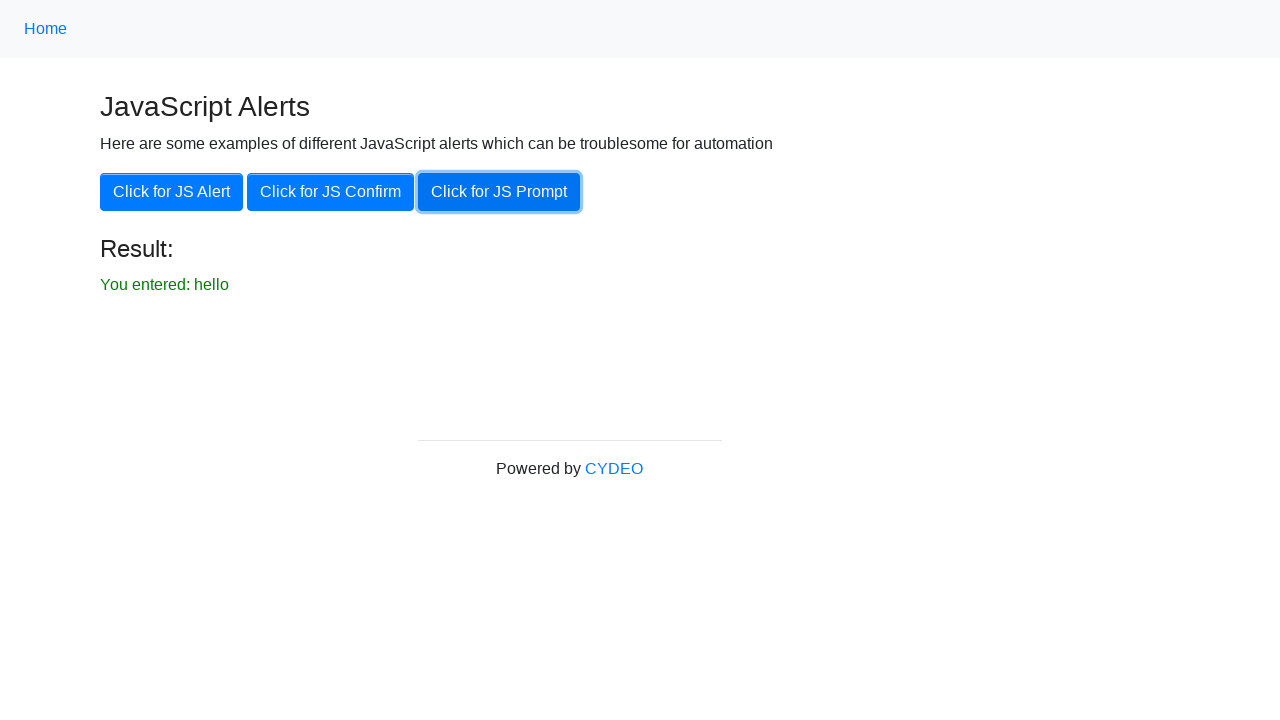

Verified that the result text 'You entered: hello' is displayed on the page
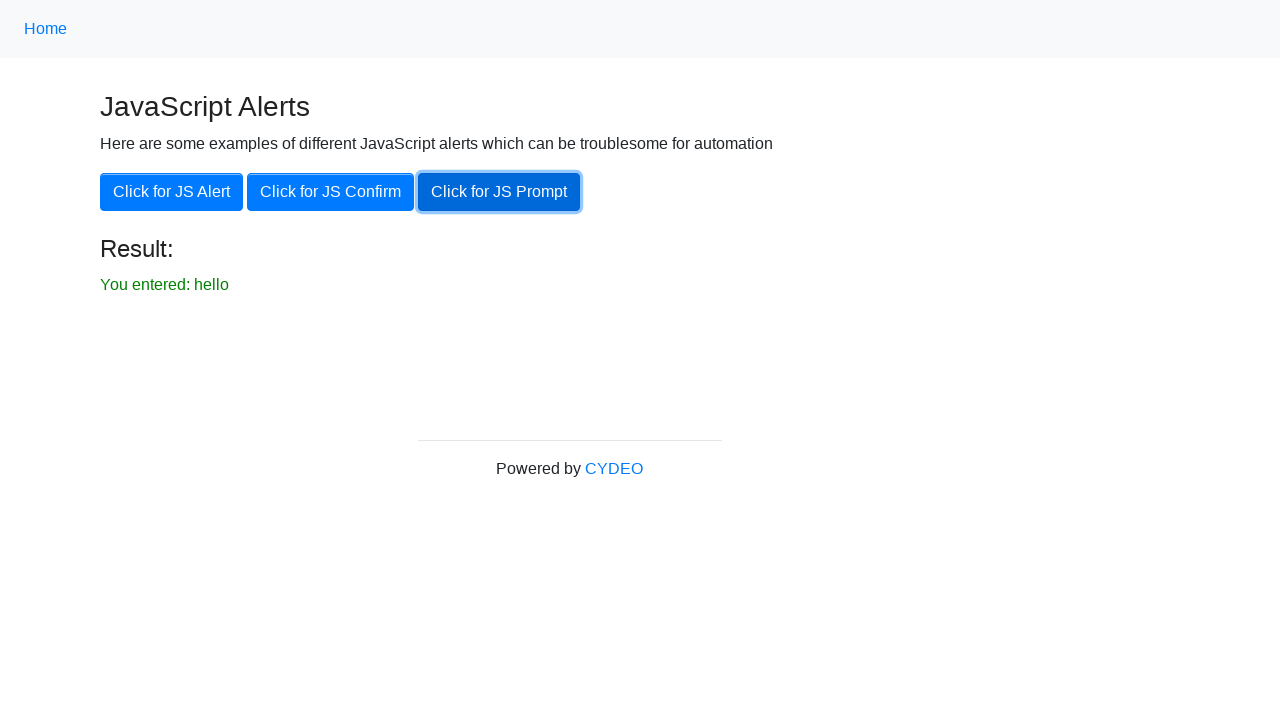

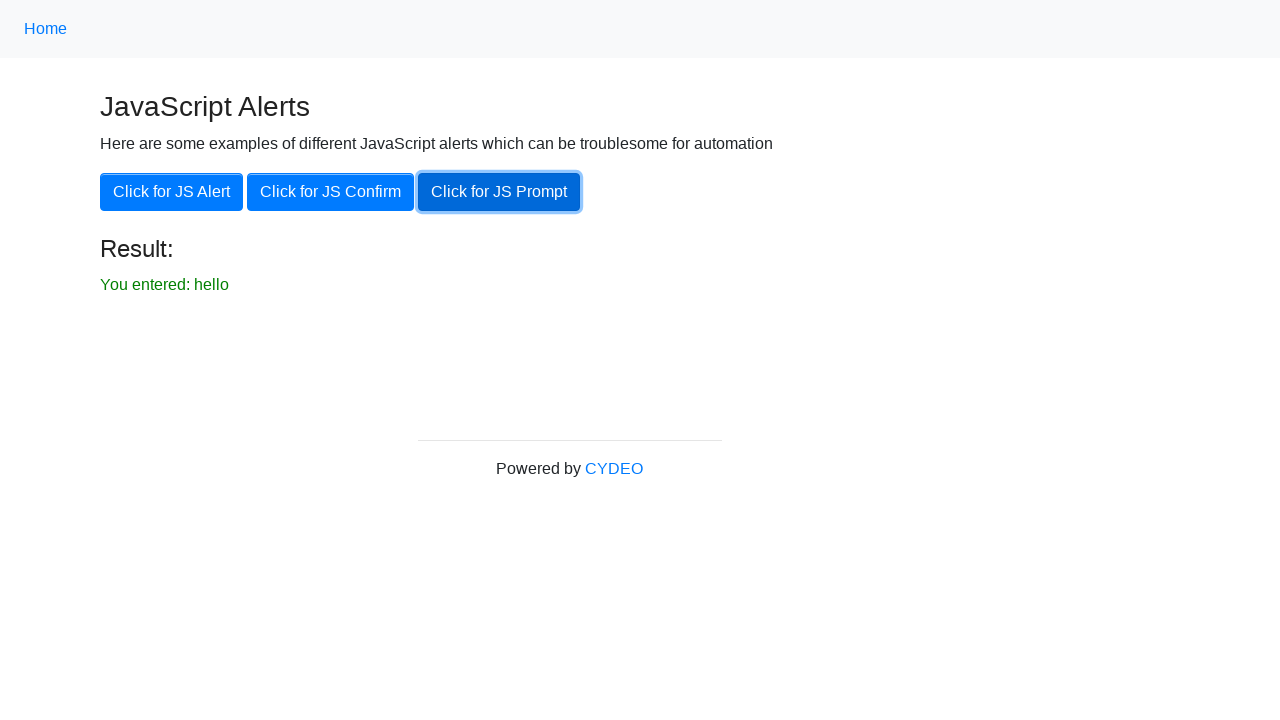